Tests handling of JavaScript prompt alerts by clicking a button that triggers a prompt, entering text, accepting it, and verifying the entered text is displayed

Starting URL: https://demoqa.com/alerts

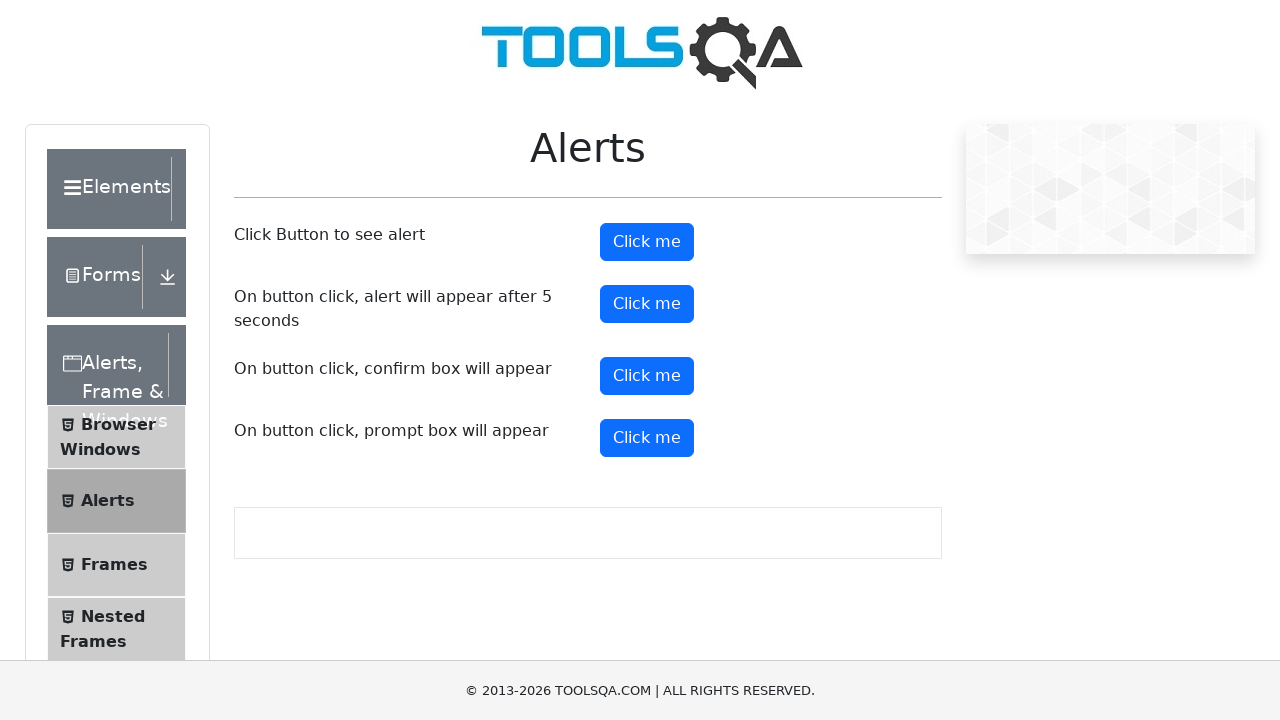

Set up dialog handler to accept prompt with text 'Hello World'
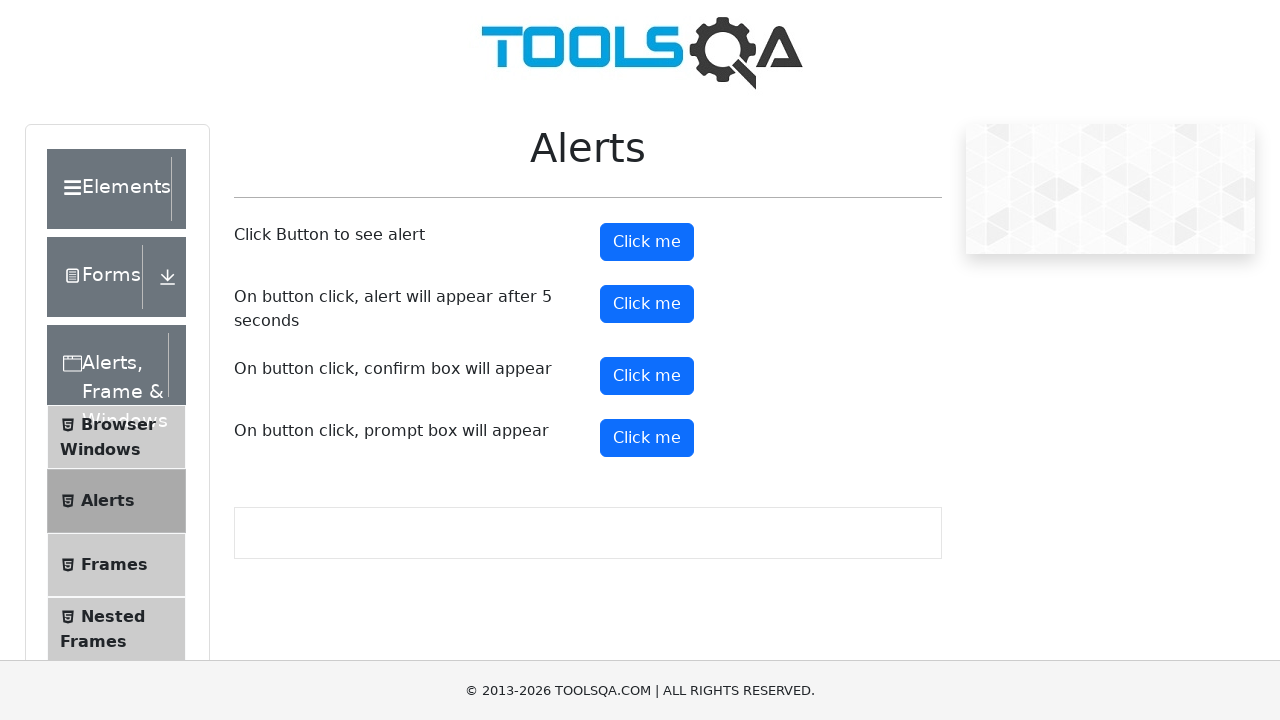

Clicked the prompt button to trigger the prompt dialog at (647, 438) on #promtButton
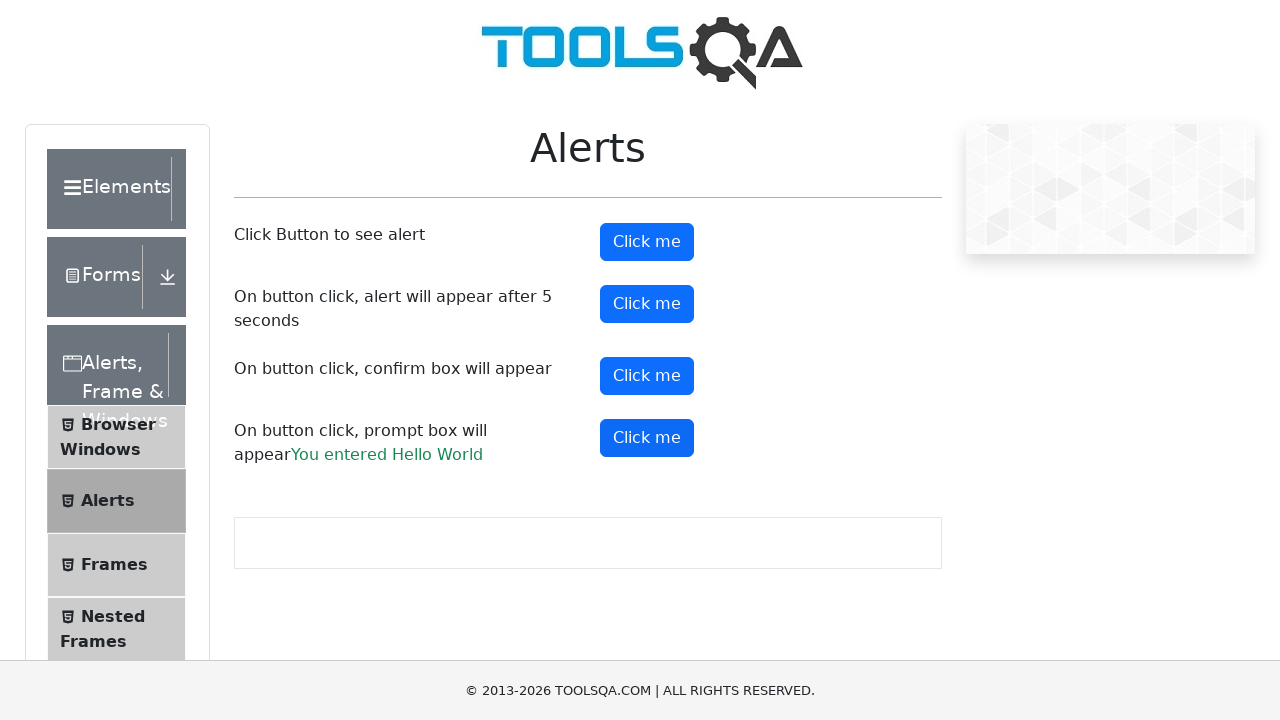

Verified that prompt result contains the entered text 'Hello World'
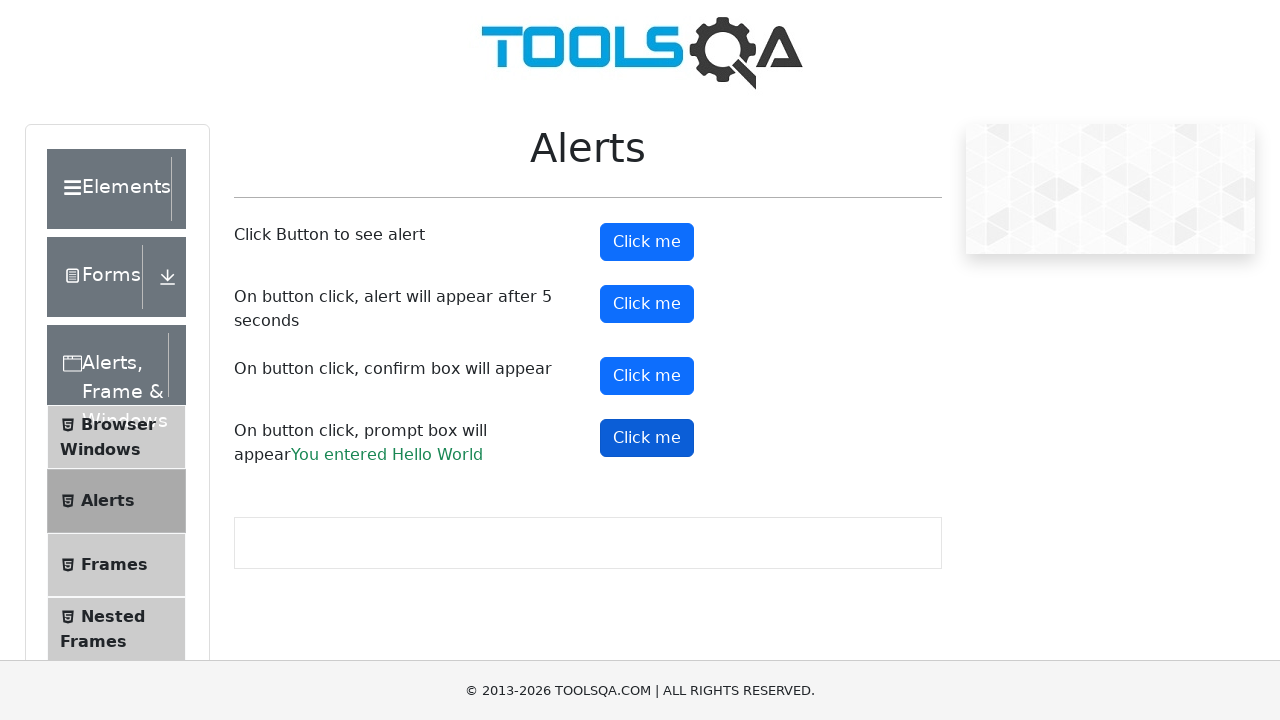

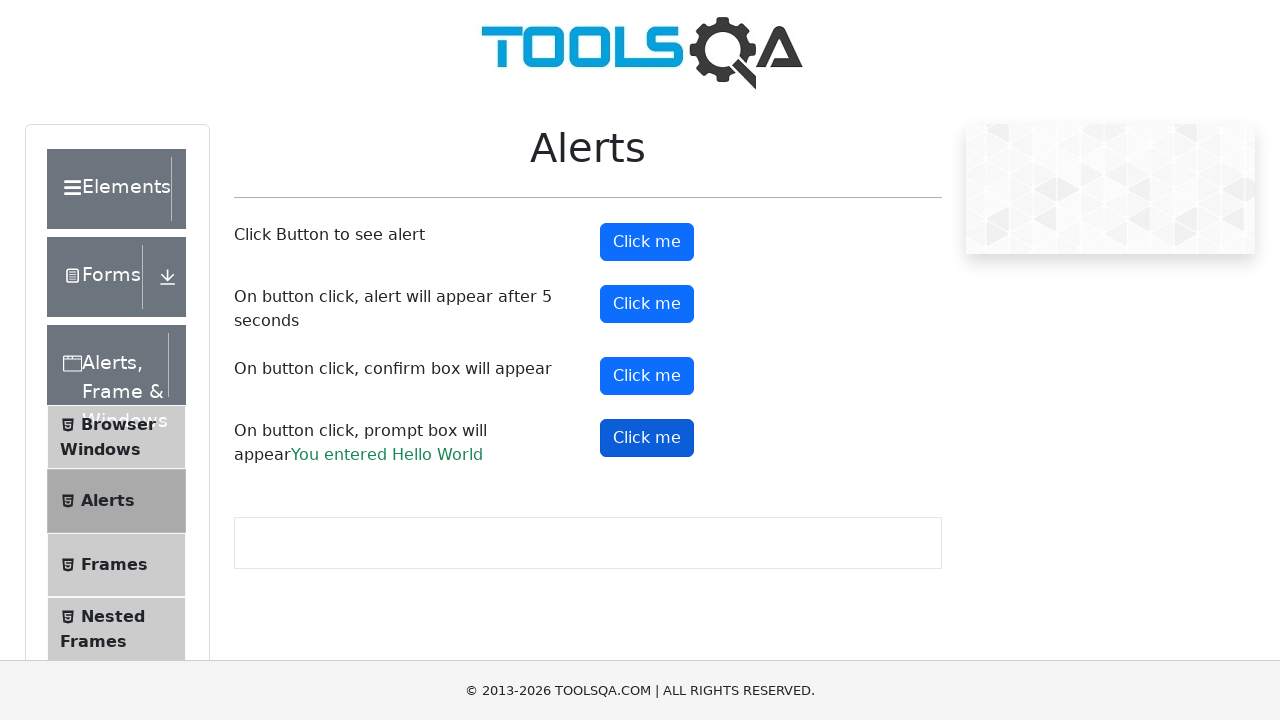